Tests checkbox functionality by clicking checkboxes, verifying their selection state, and counting the total number of checkboxes on the page

Starting URL: https://rahulshettyacademy.com/AutomationPractice/

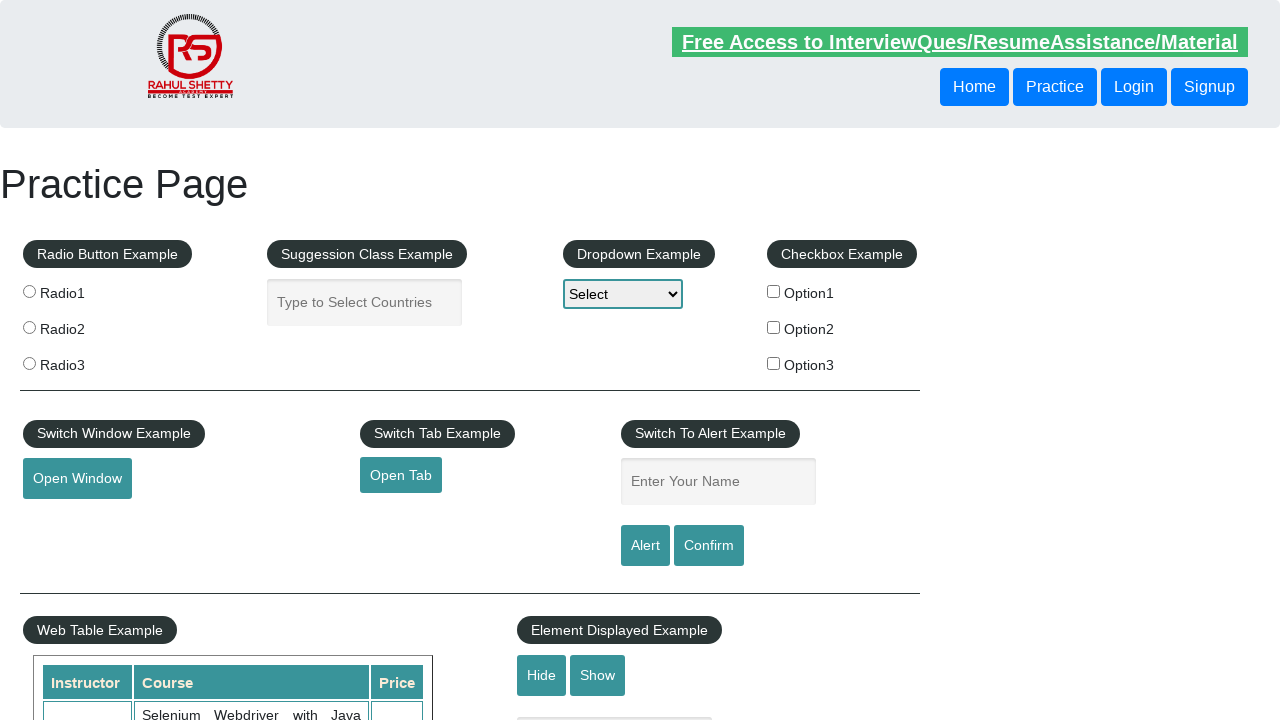

Clicked first checkbox to select it at (774, 291) on #checkBoxOption1
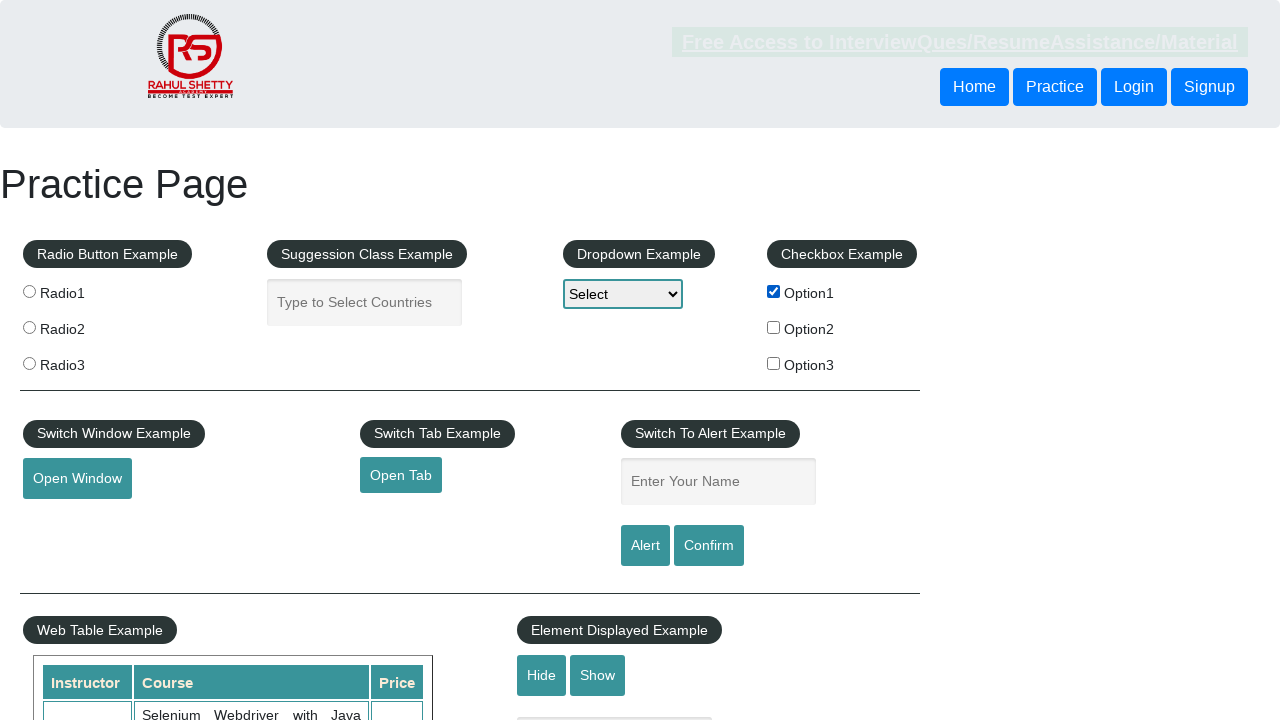

Verified first checkbox is selected
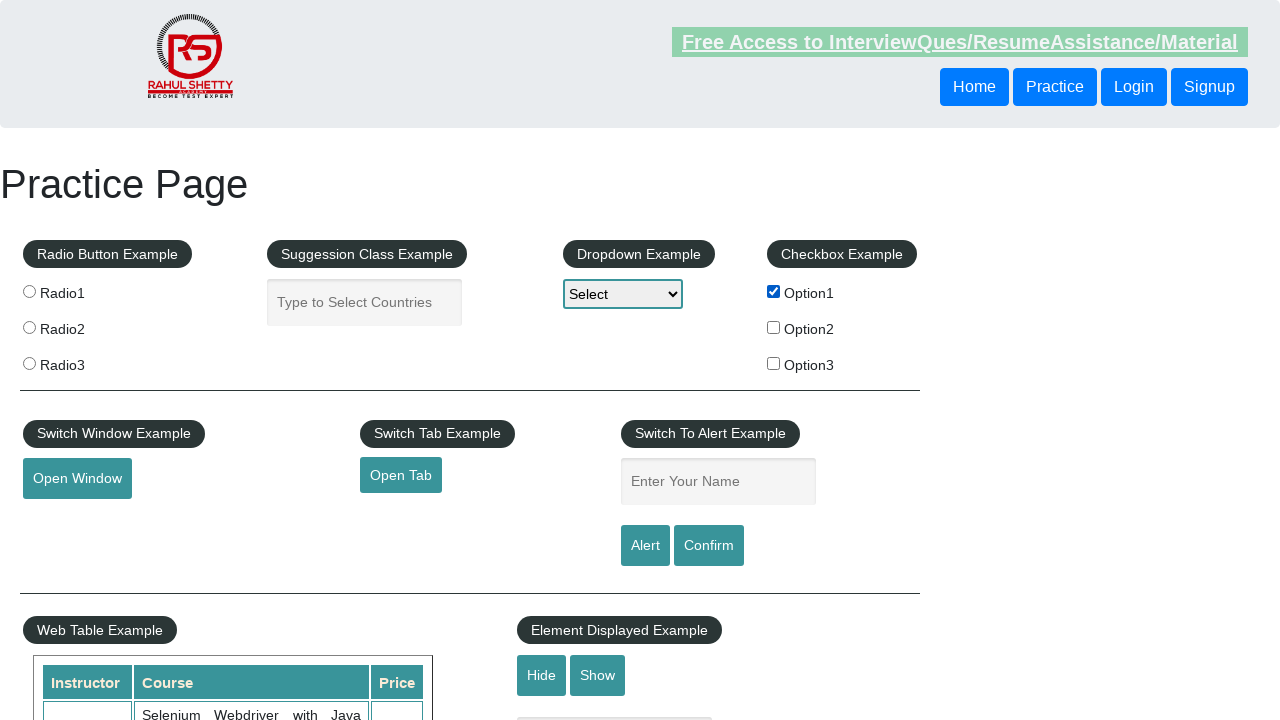

Clicked first checkbox again to deselect it at (774, 291) on #checkBoxOption1
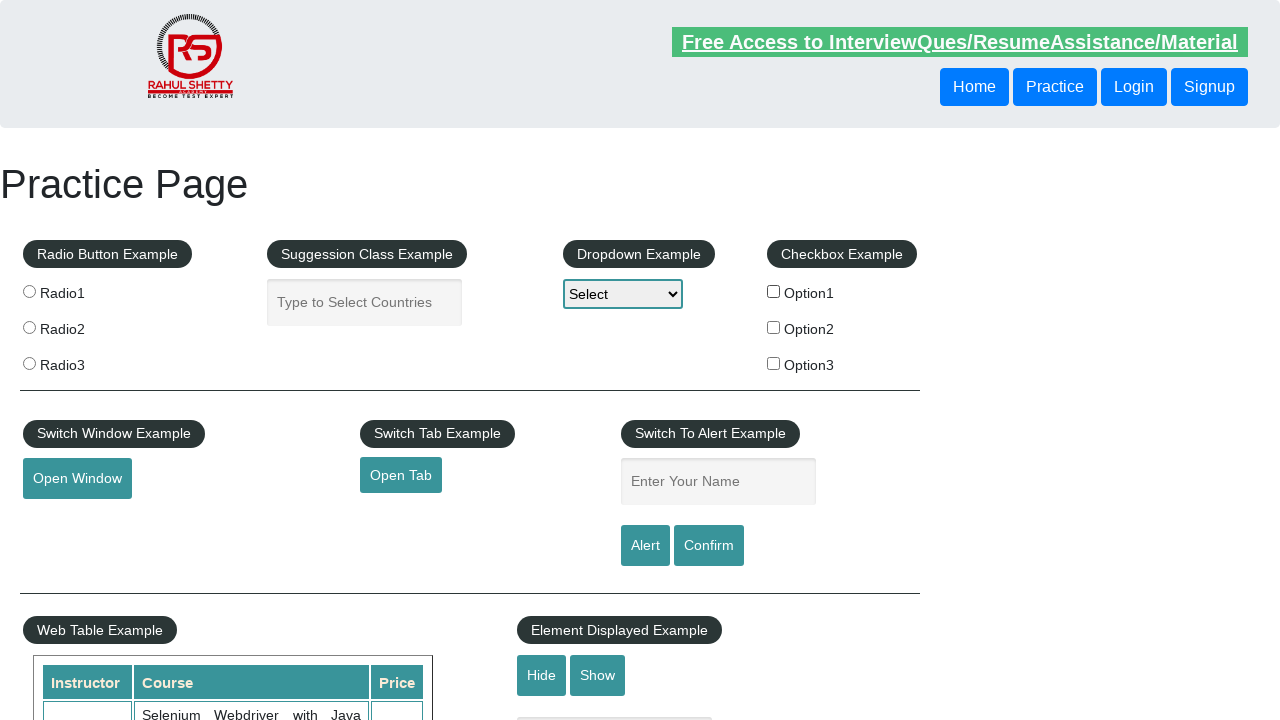

Verified first checkbox is no longer selected
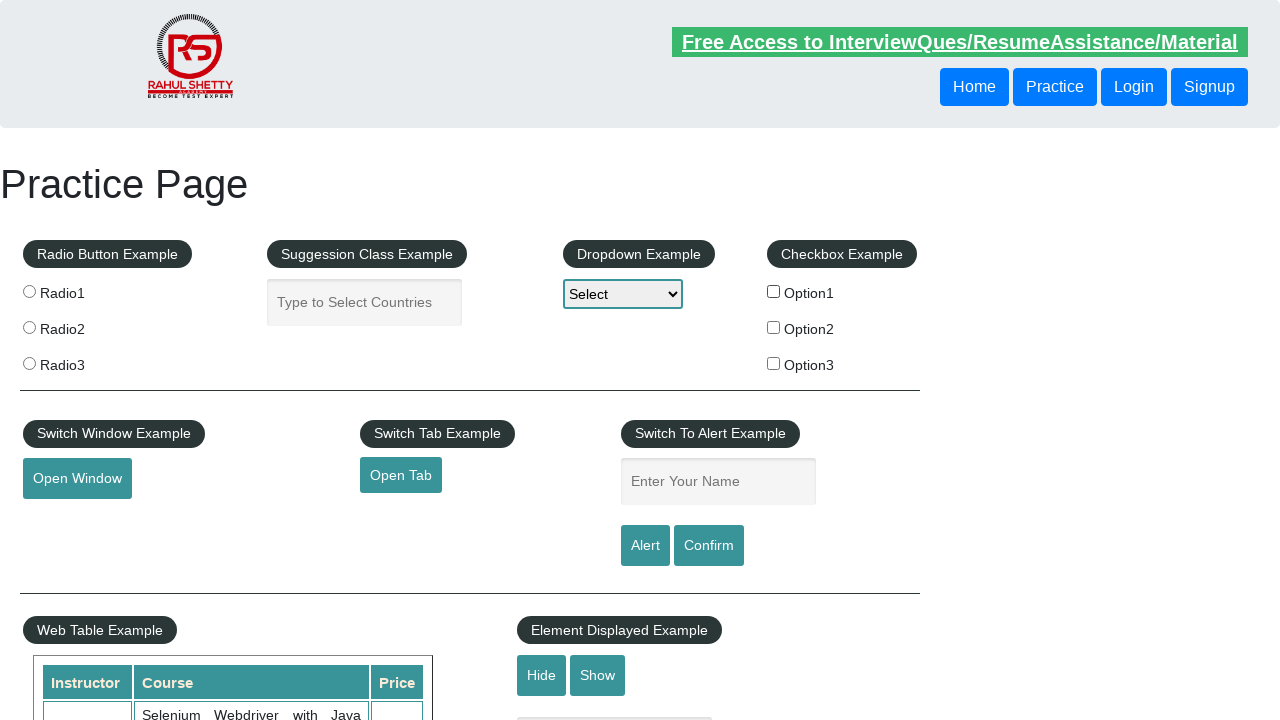

Counted total checkboxes on page: 3
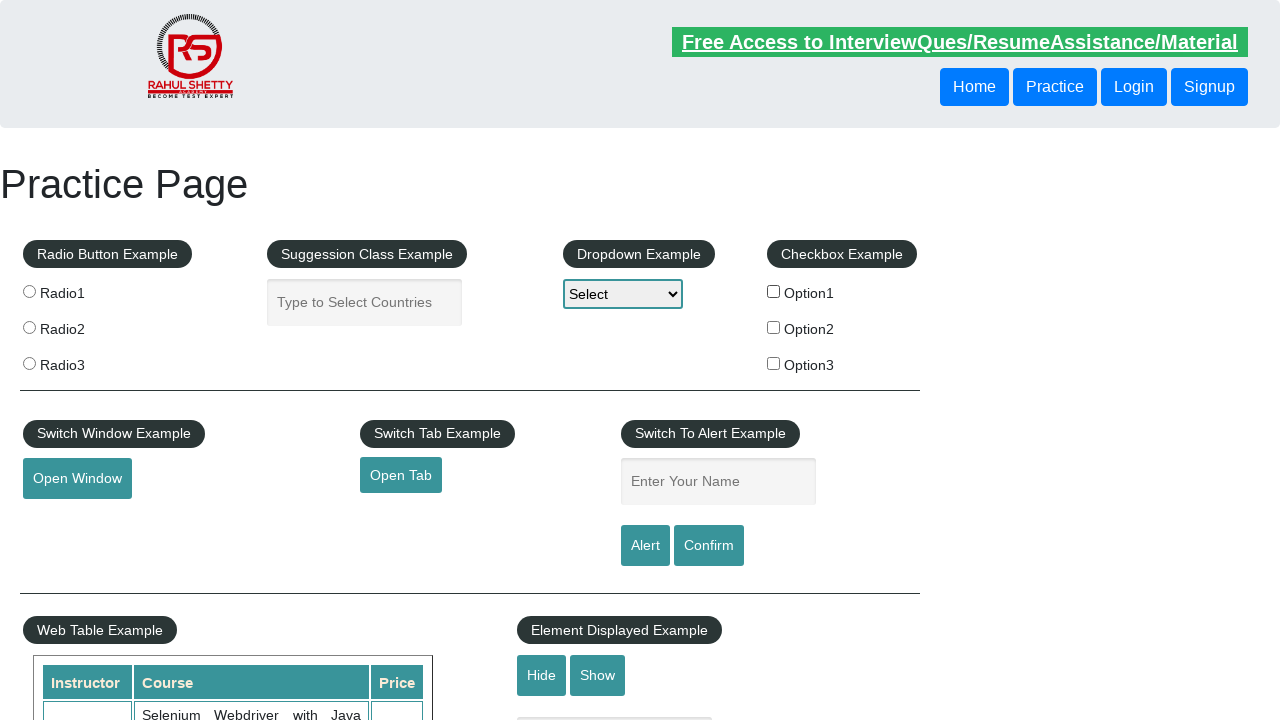

Verified there are exactly 3 checkboxes on the page
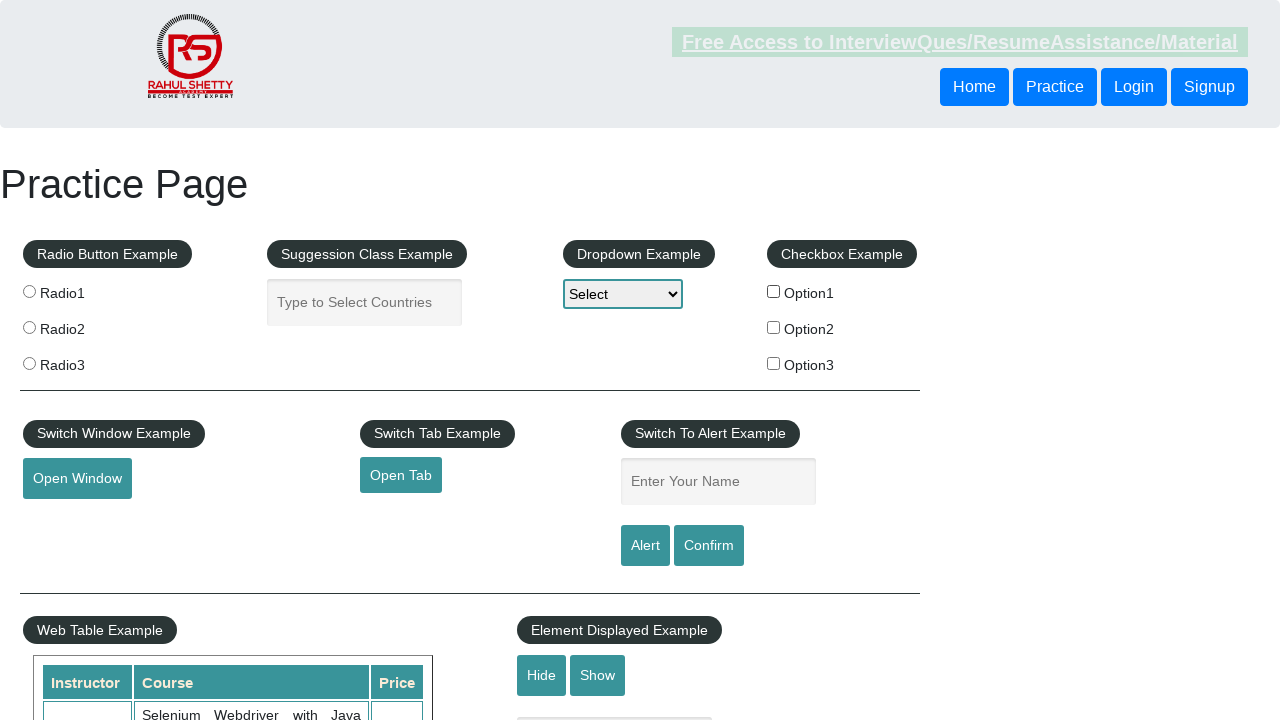

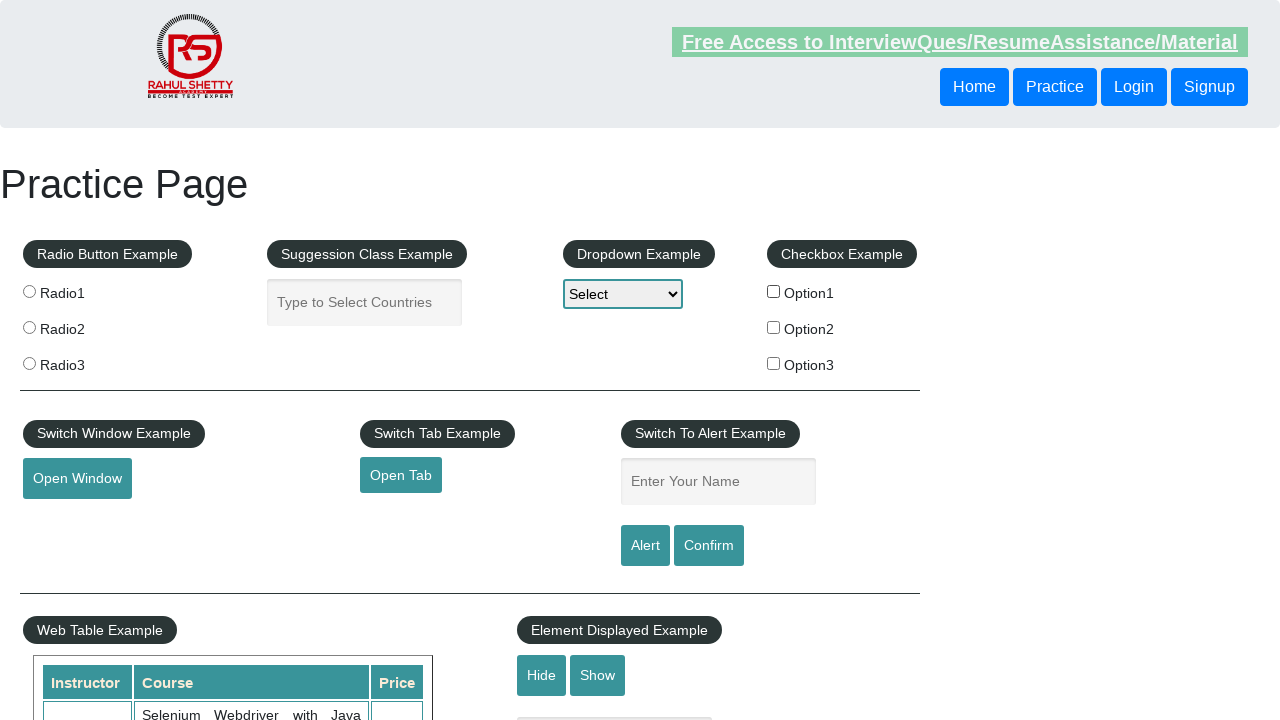